Tests that submitting a registration form with incorrect data (mismatched passwords, future birthday) shows appropriate validation error messages.

Starting URL: https://theapp.artidas.hu/tavernraid/web/user/registration

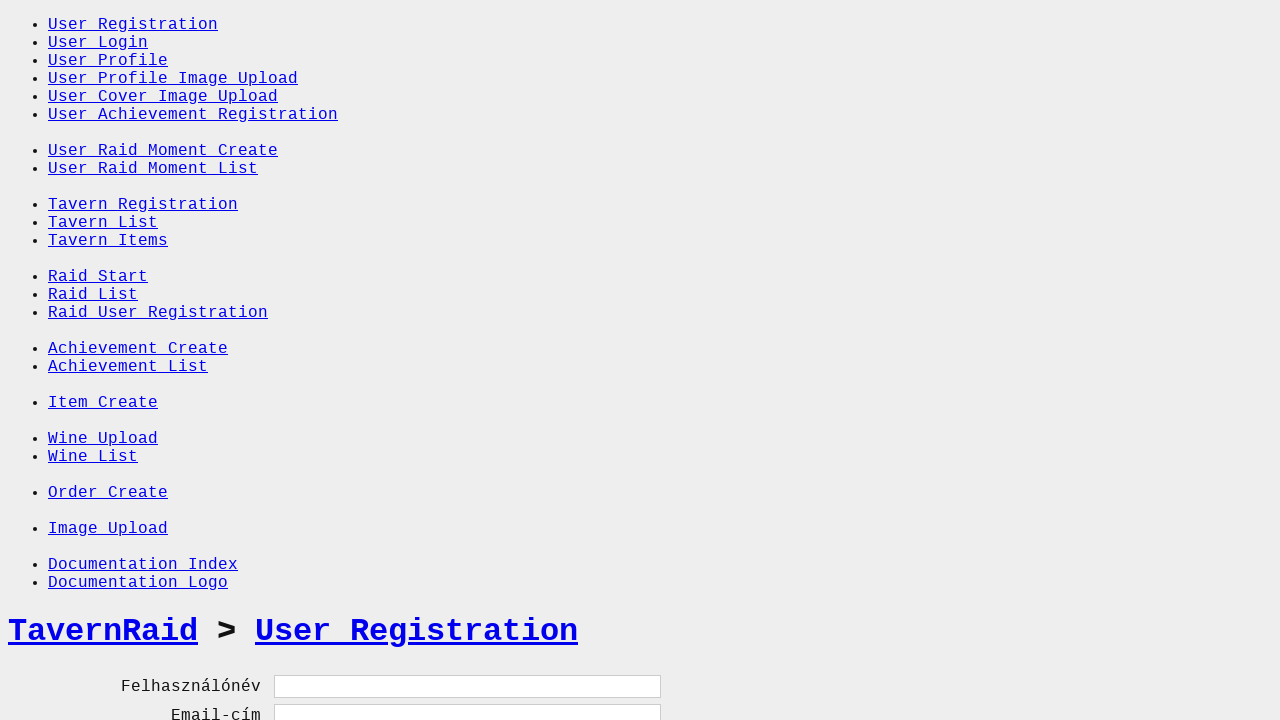

Filled nick_name field with 'TestUser' on input[name='nick_name']
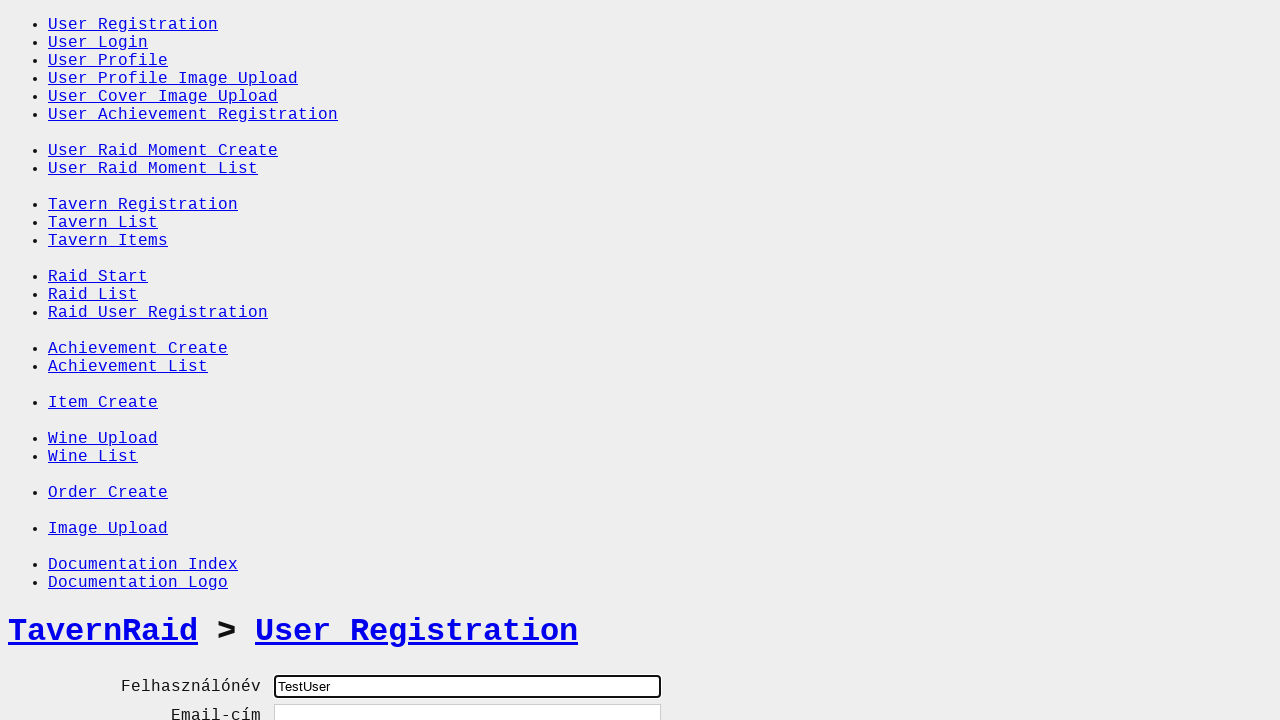

Filled email field with 'testuser@example.com' on input[name='email']
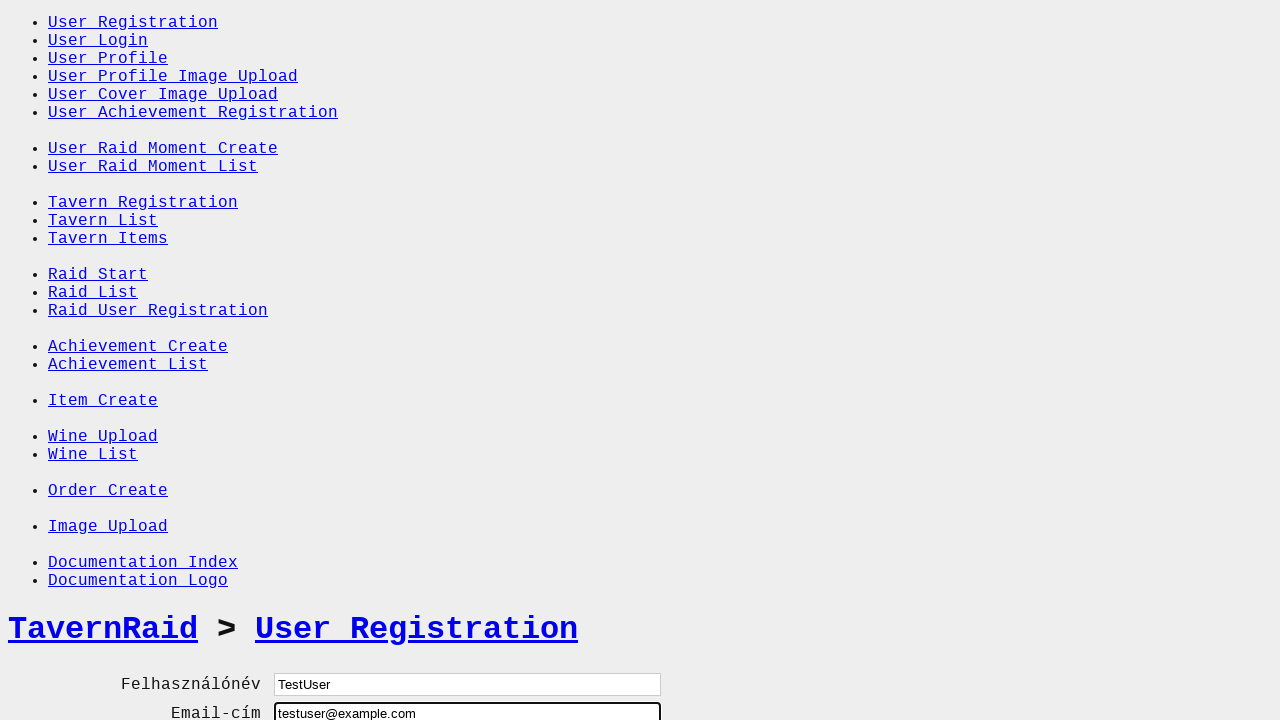

Filled password field with 'testpasswordX' on input[name='password']
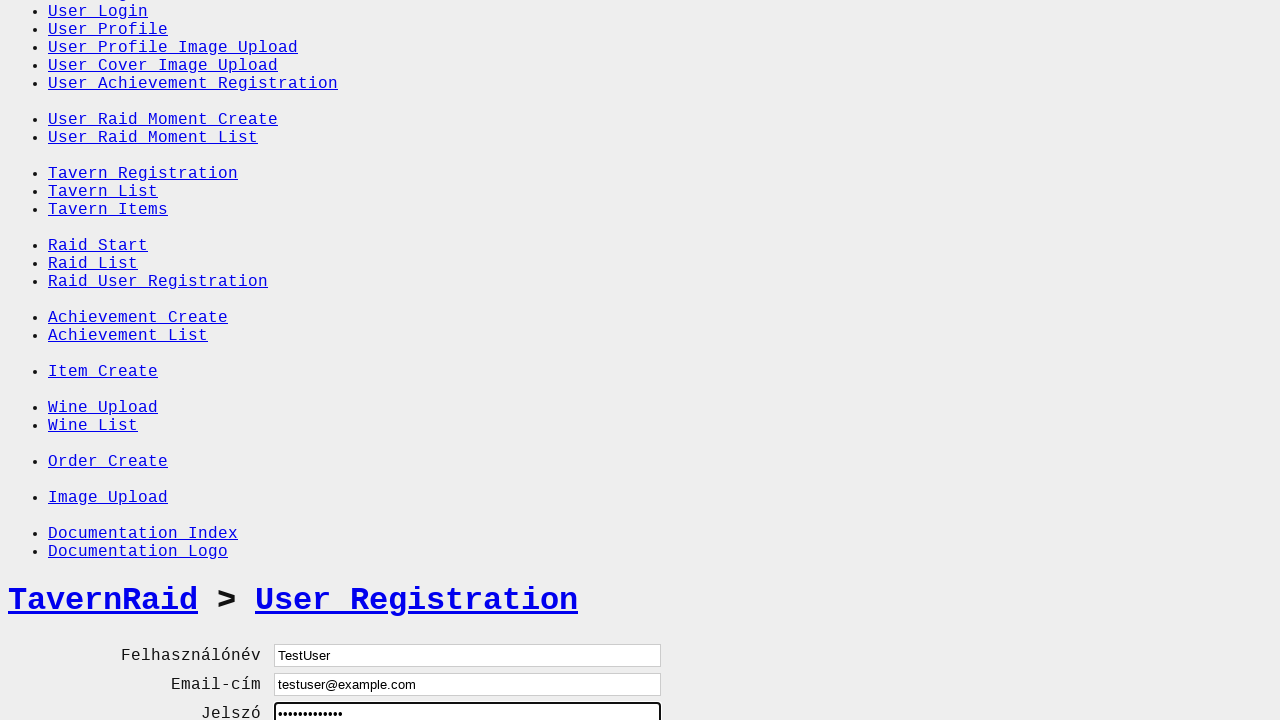

Filled password_again field with 'testpasswordY' (mismatched password) on input[name='password_again']
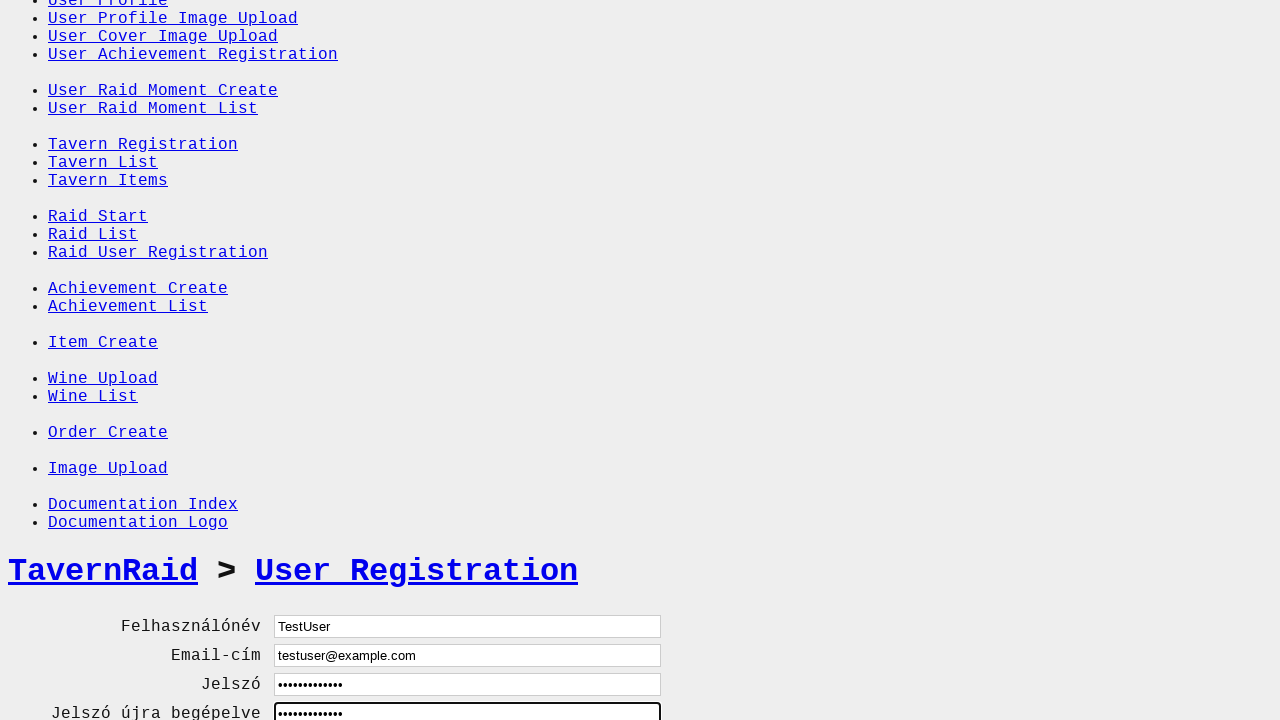

Filled birthday_at field with '2030-01-01' (future date) on input[name='birthday_at']
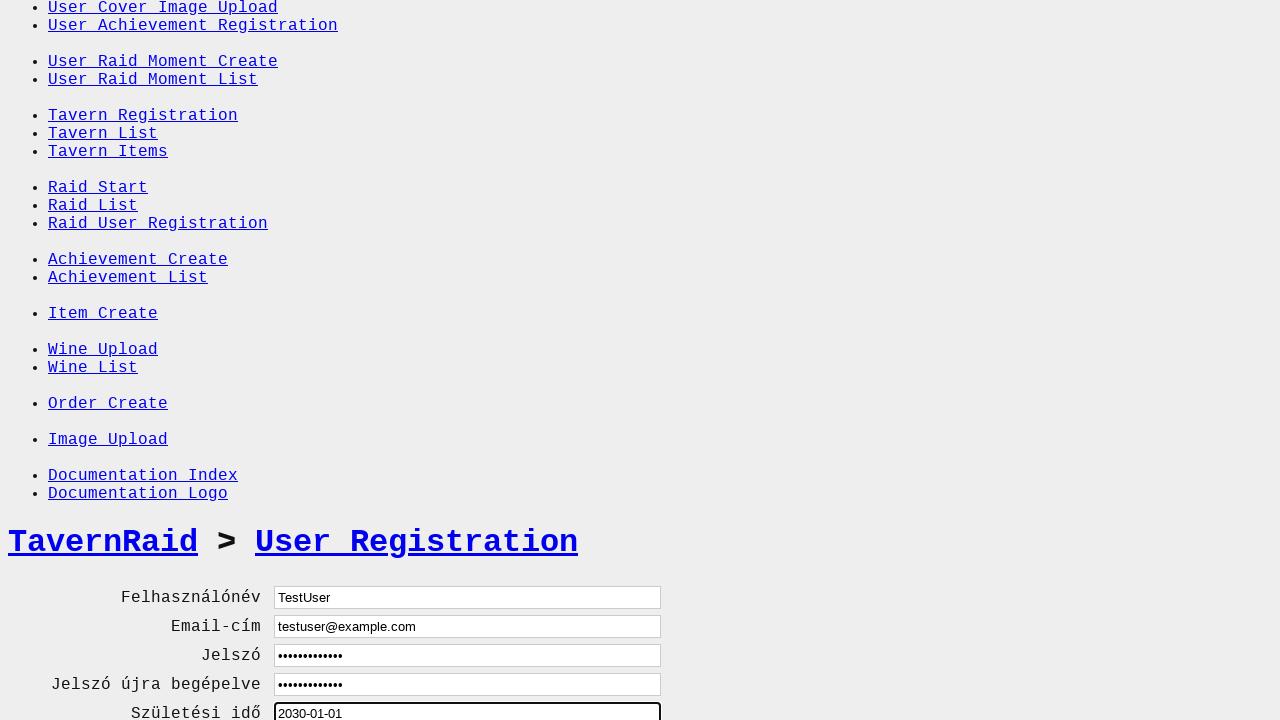

Clicked submit button to submit registration form at (201, 424) on input[type='submit']
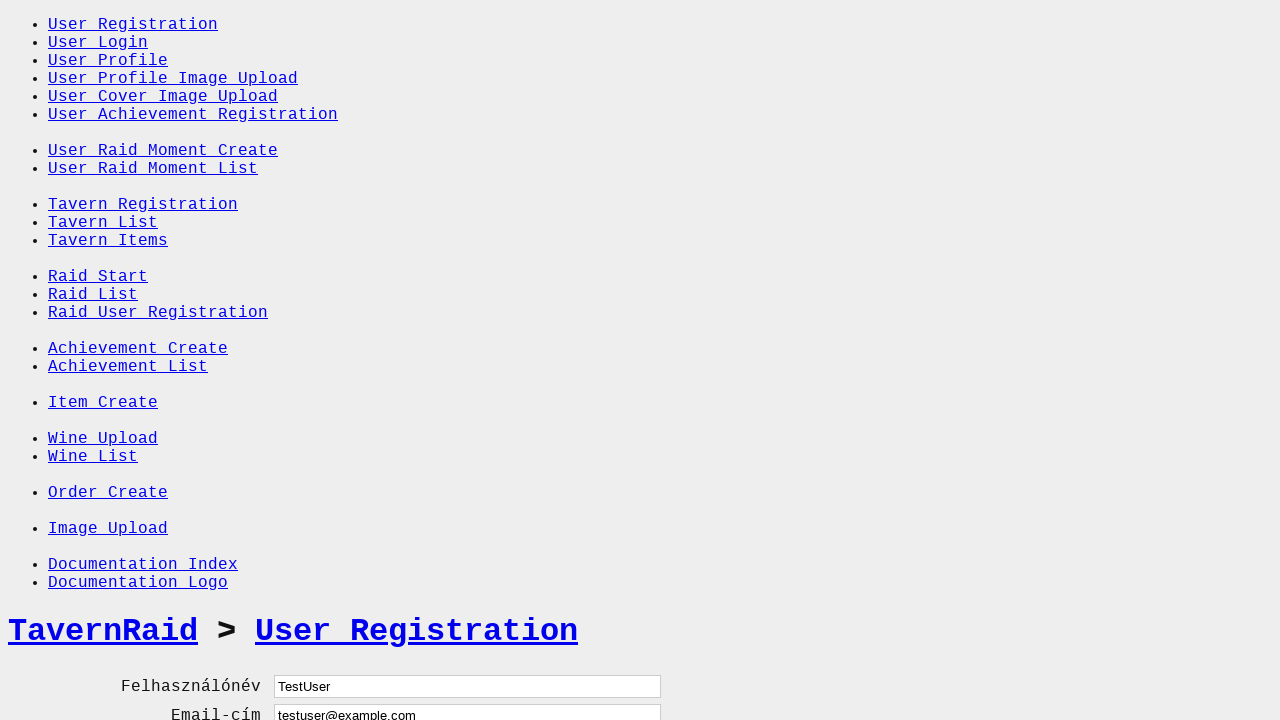

Waited for error messages div to appear
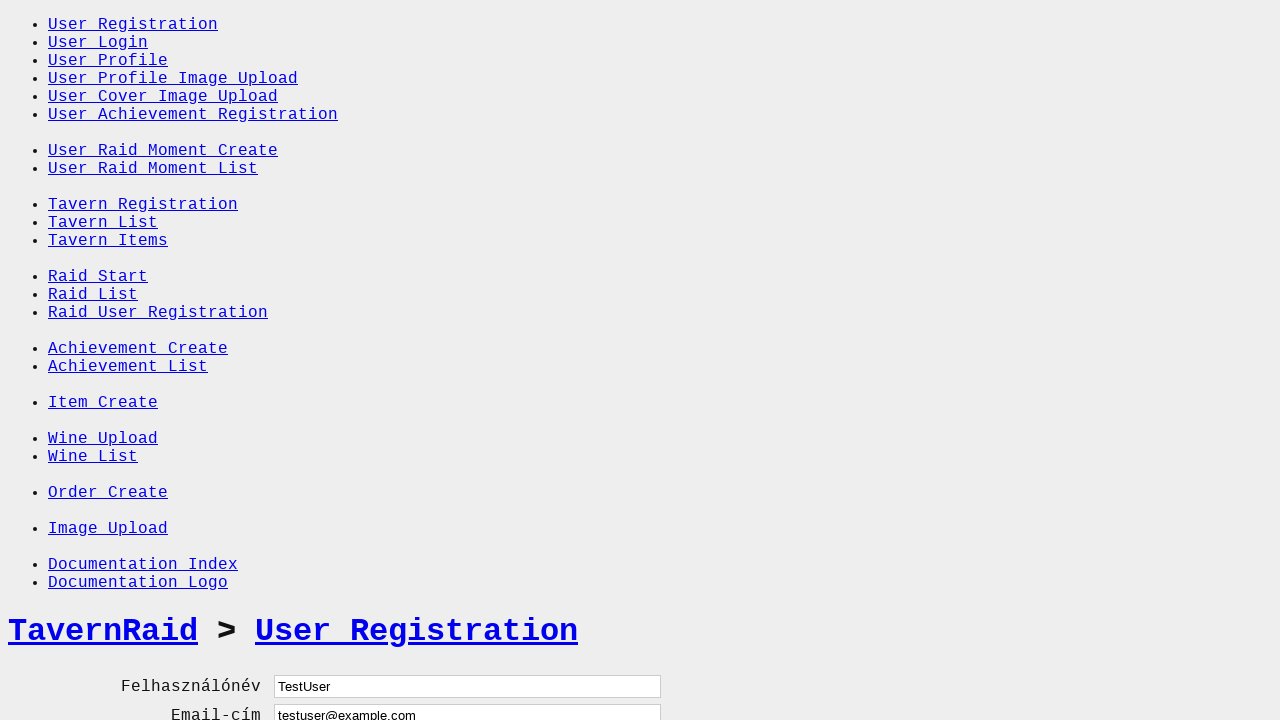

Retrieved error messages text content
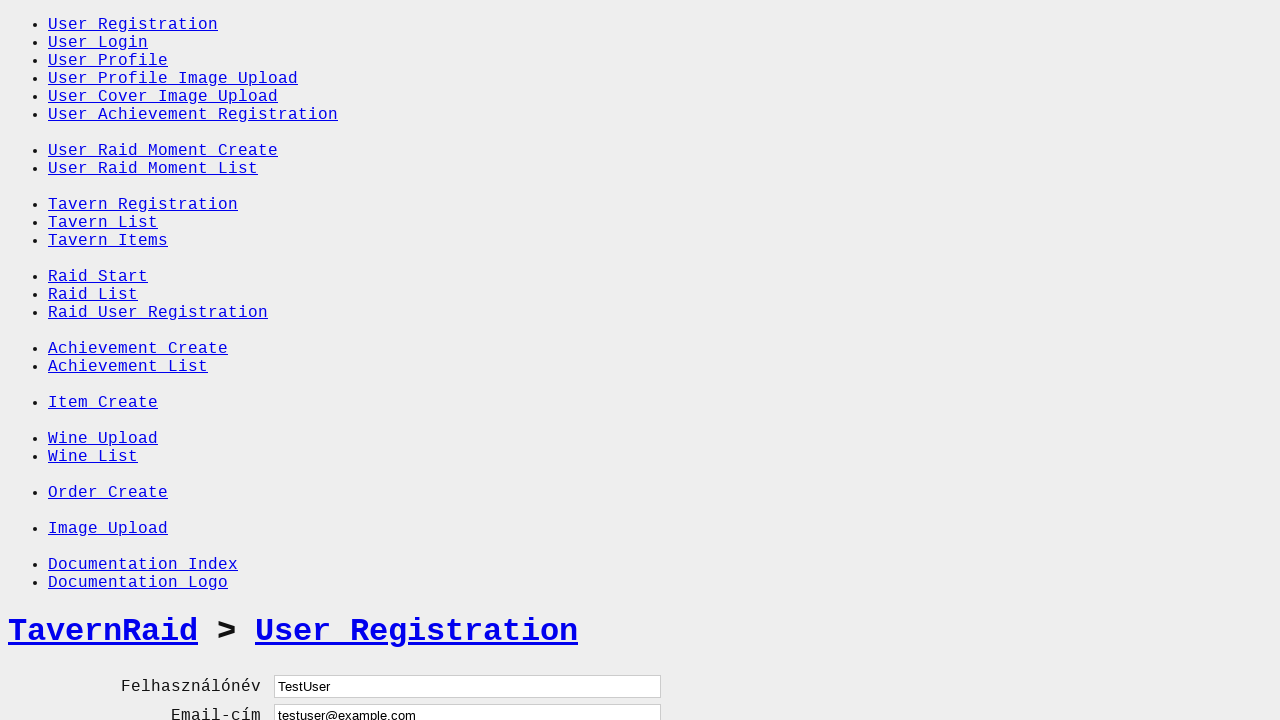

Verified that error message 'The registration was not successful!' is displayed
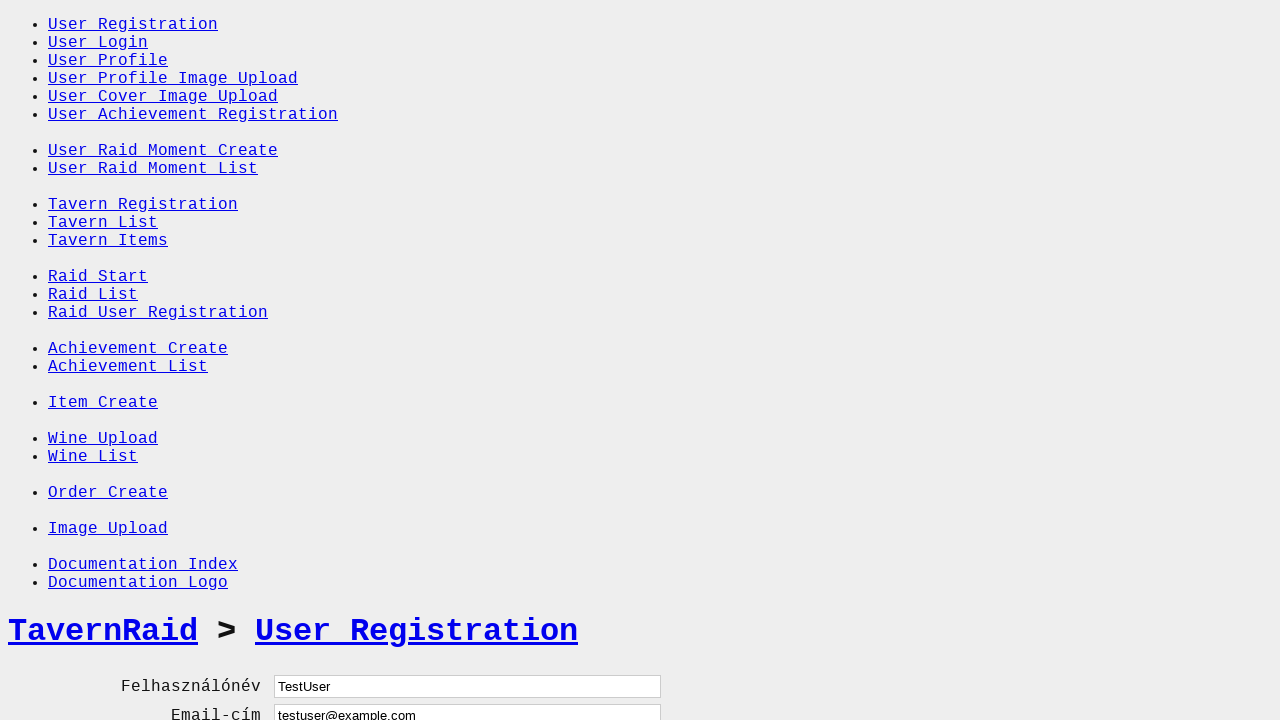

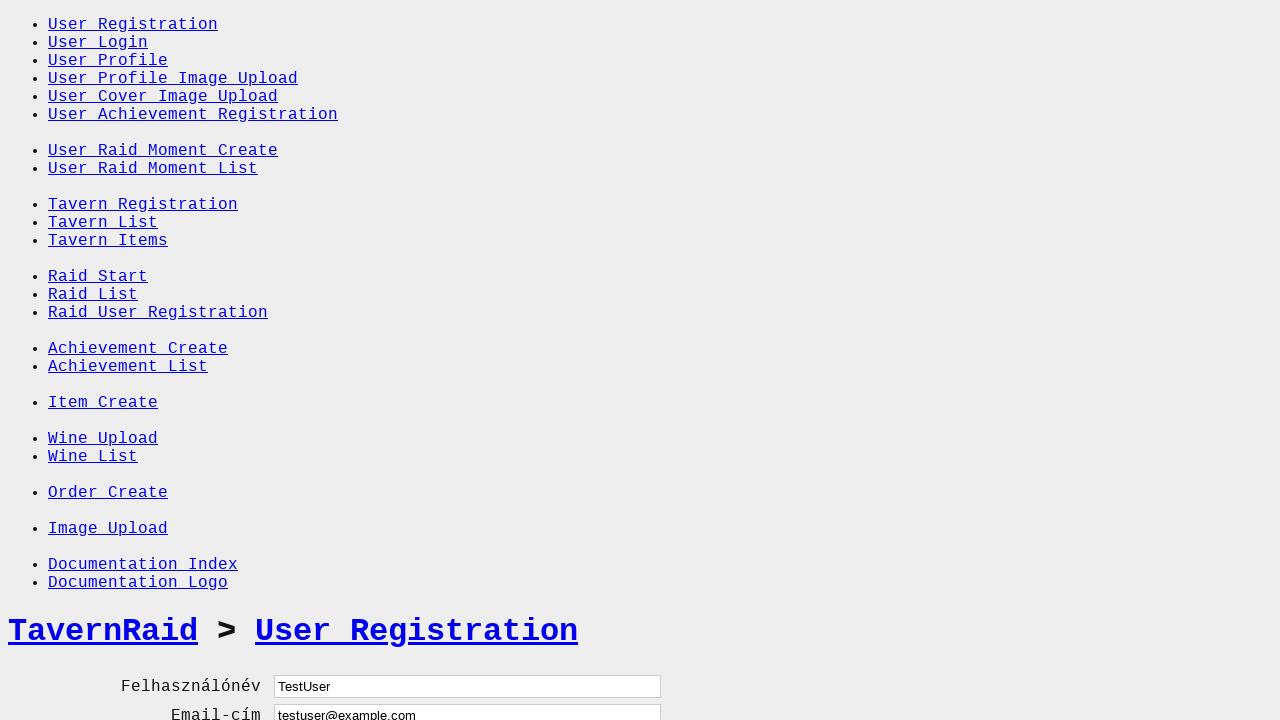